Tests radio button functionality on a flight booking website by clicking Round Trip and One Way options to verify selection behavior

Starting URL: https://www.indianeagle.com/

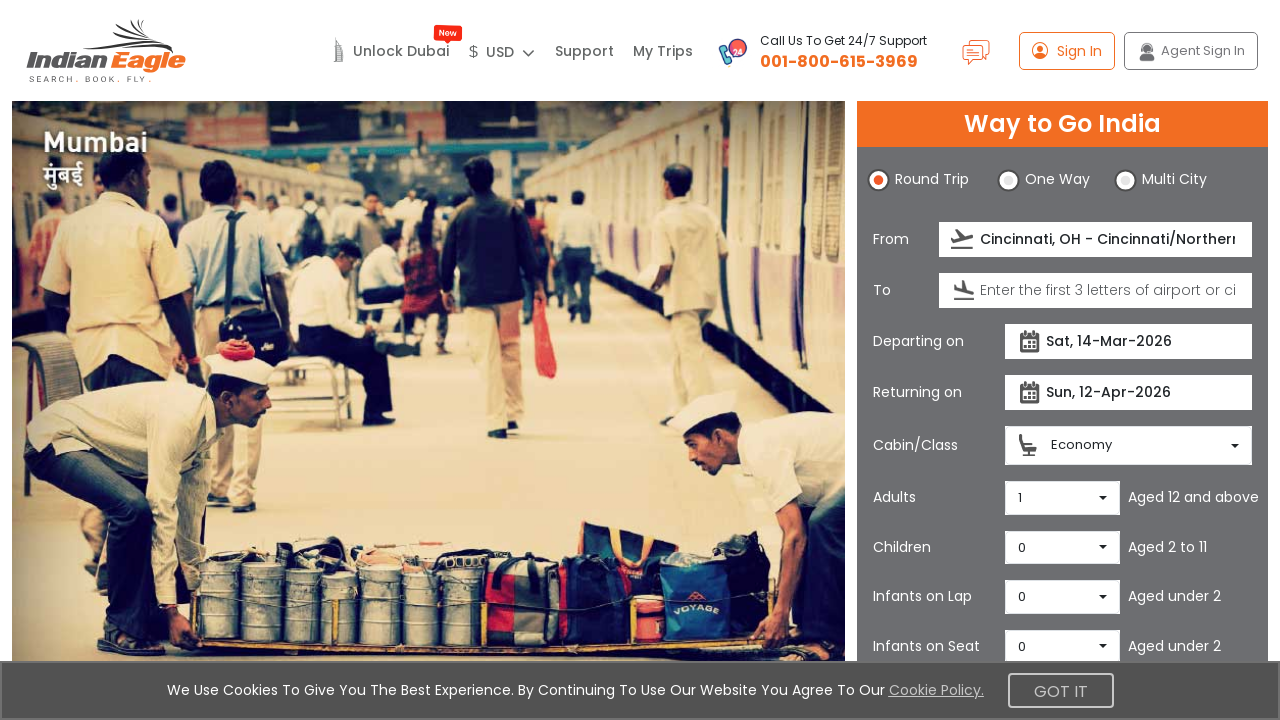

Clicked Round Trip radio button at (879, 180) on xpath=//label[normalize-space()='Round Trip']//span[@role='button']
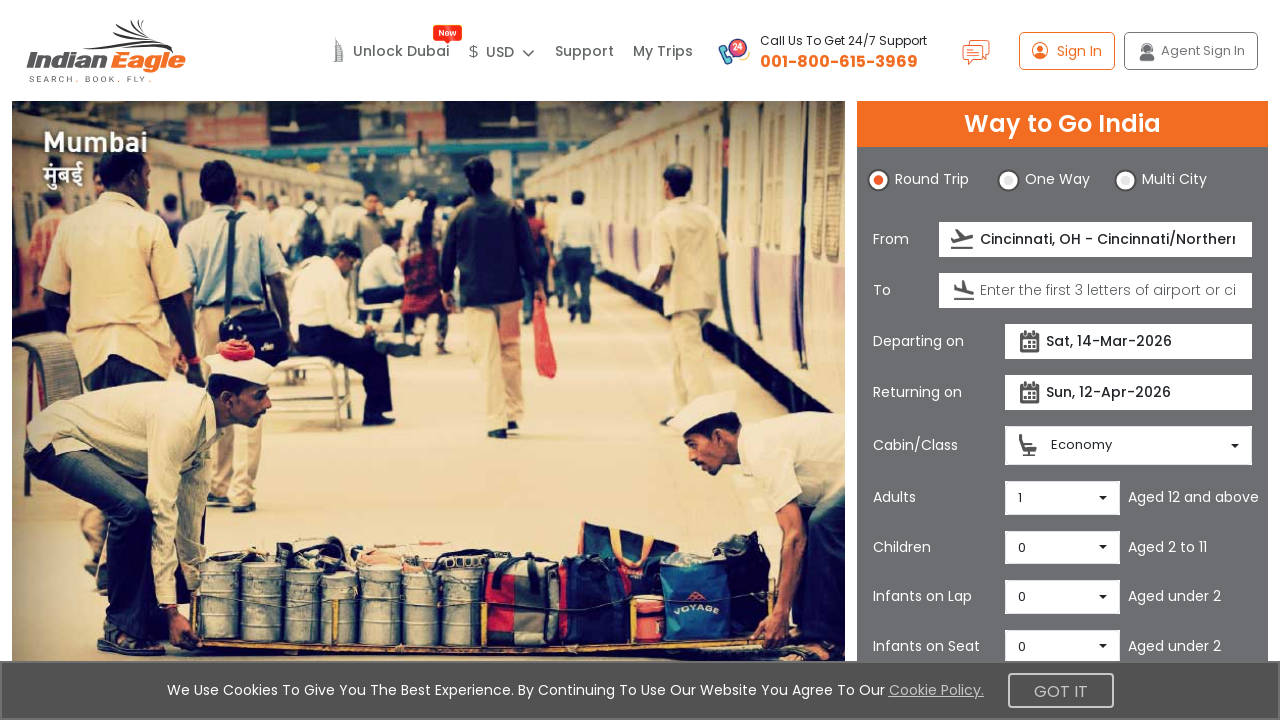

Waited 2 seconds for page response after selecting Round Trip
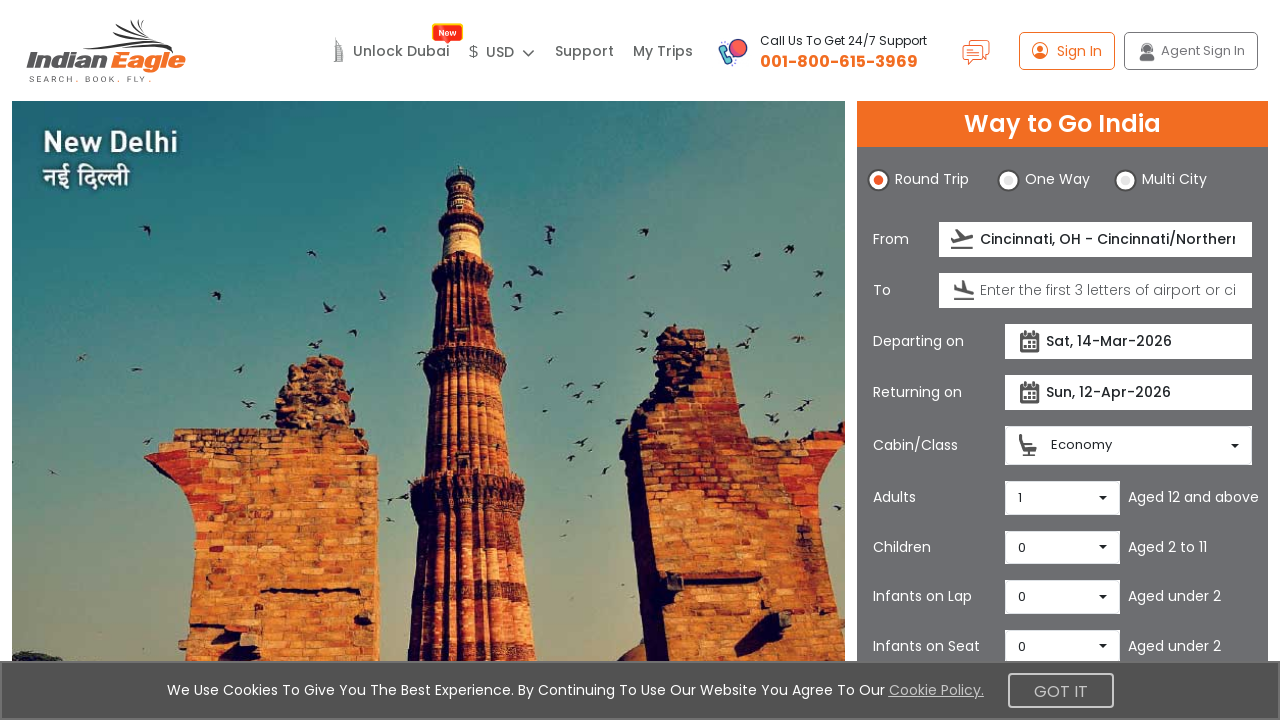

Clicked One Way radio button at (1008, 180) on xpath=//label[normalize-space()='One Way']//span[@role='button']
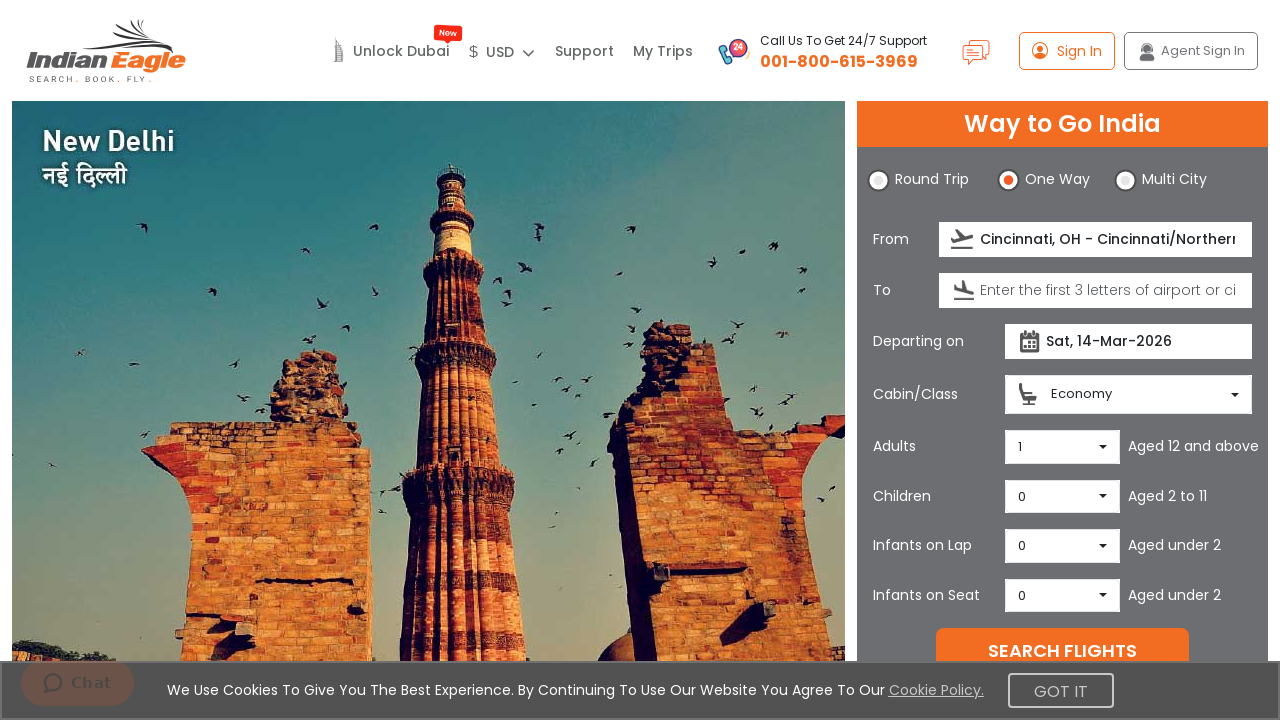

Waited 2 seconds to verify One Way selection
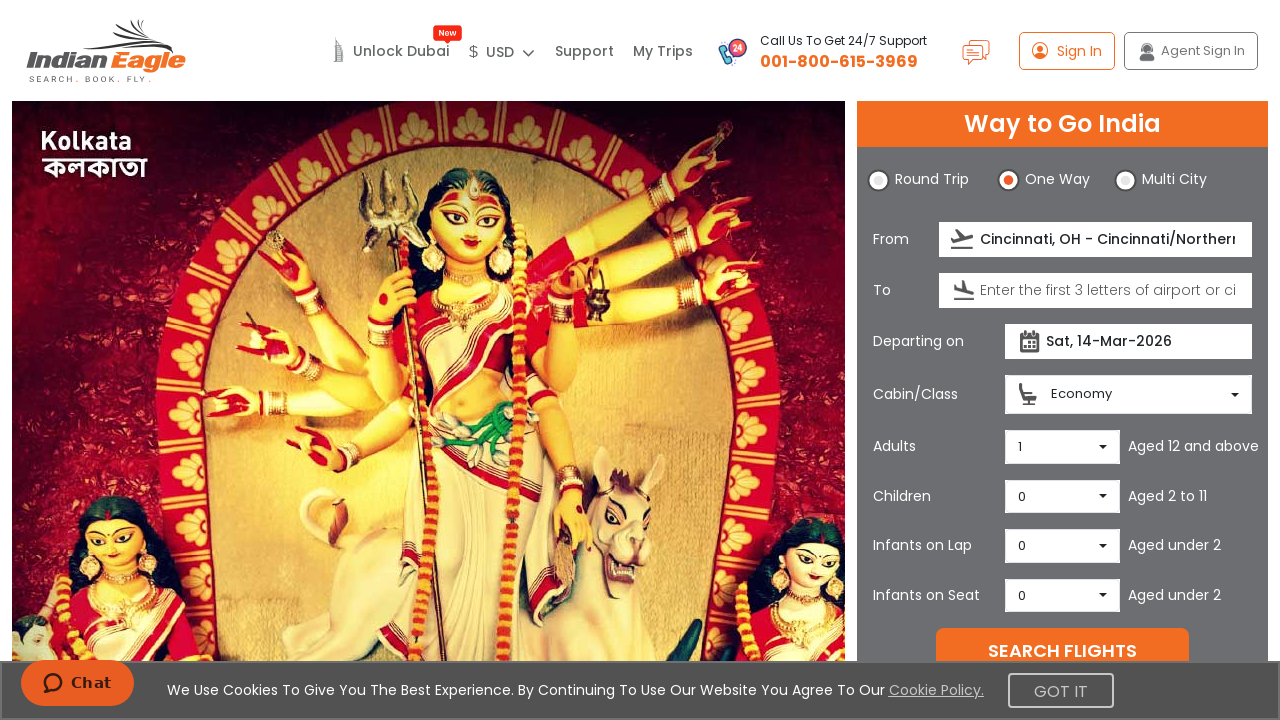

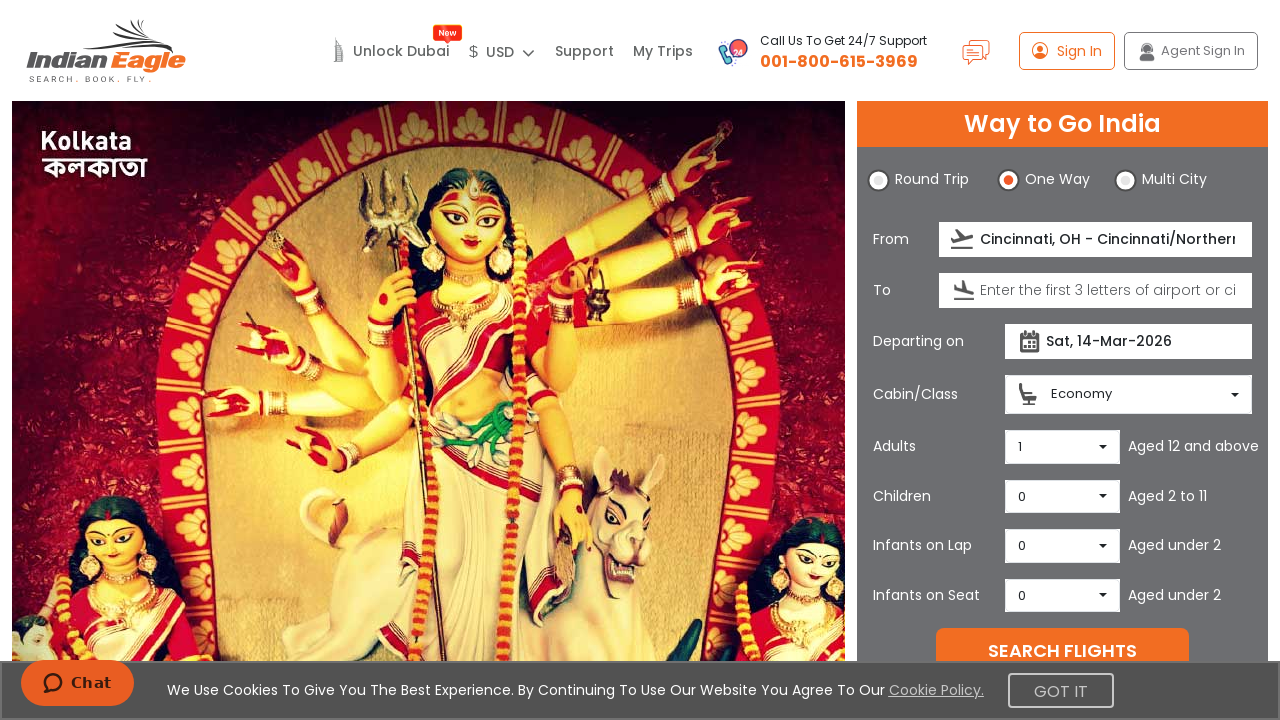